Tests page scrolling functionality by navigating to a demo page and performing scroll down and scroll up actions using JavaScript

Starting URL: https://skpatro.github.io/demo/links/

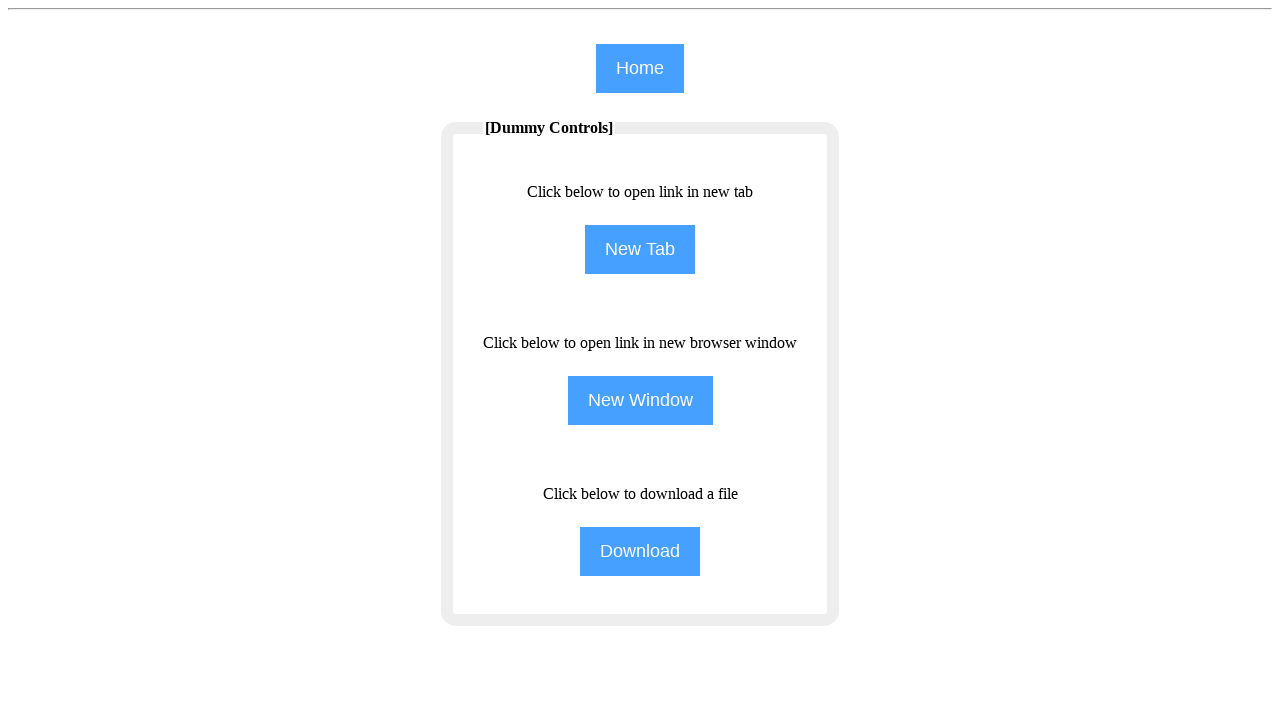

Navigated to demo page for scroll testing
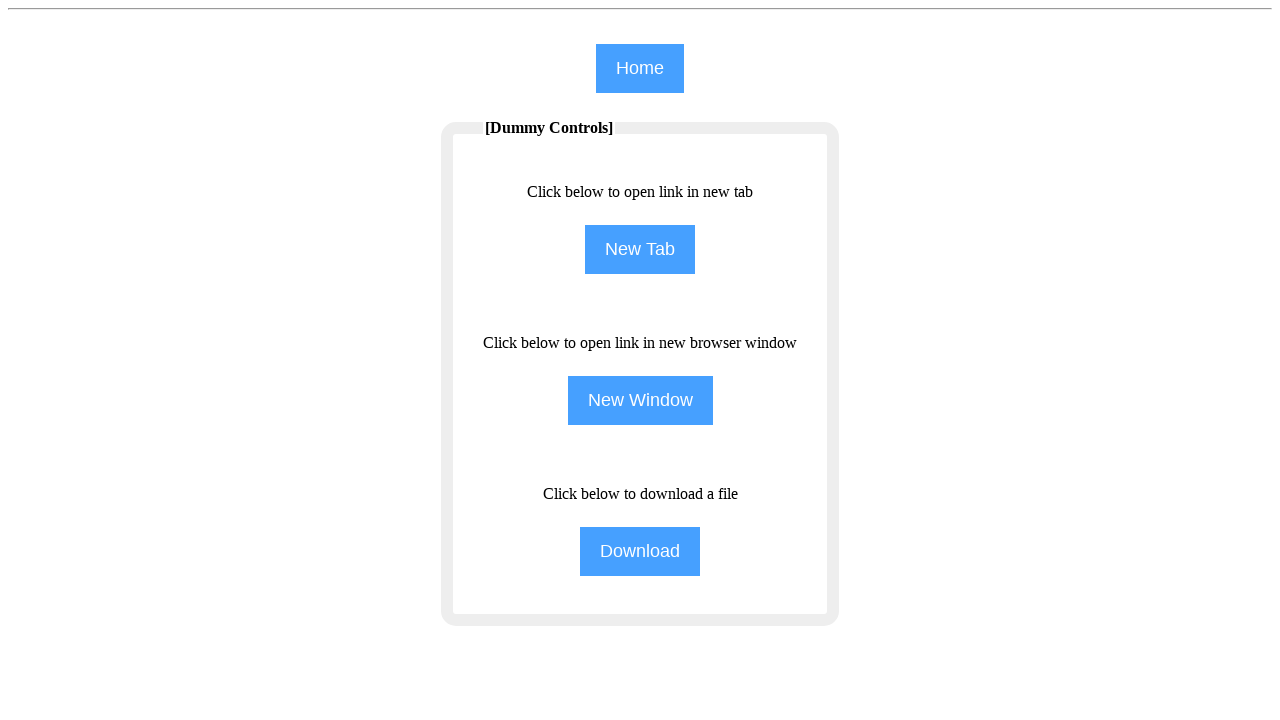

Set viewport size to 1920x1080
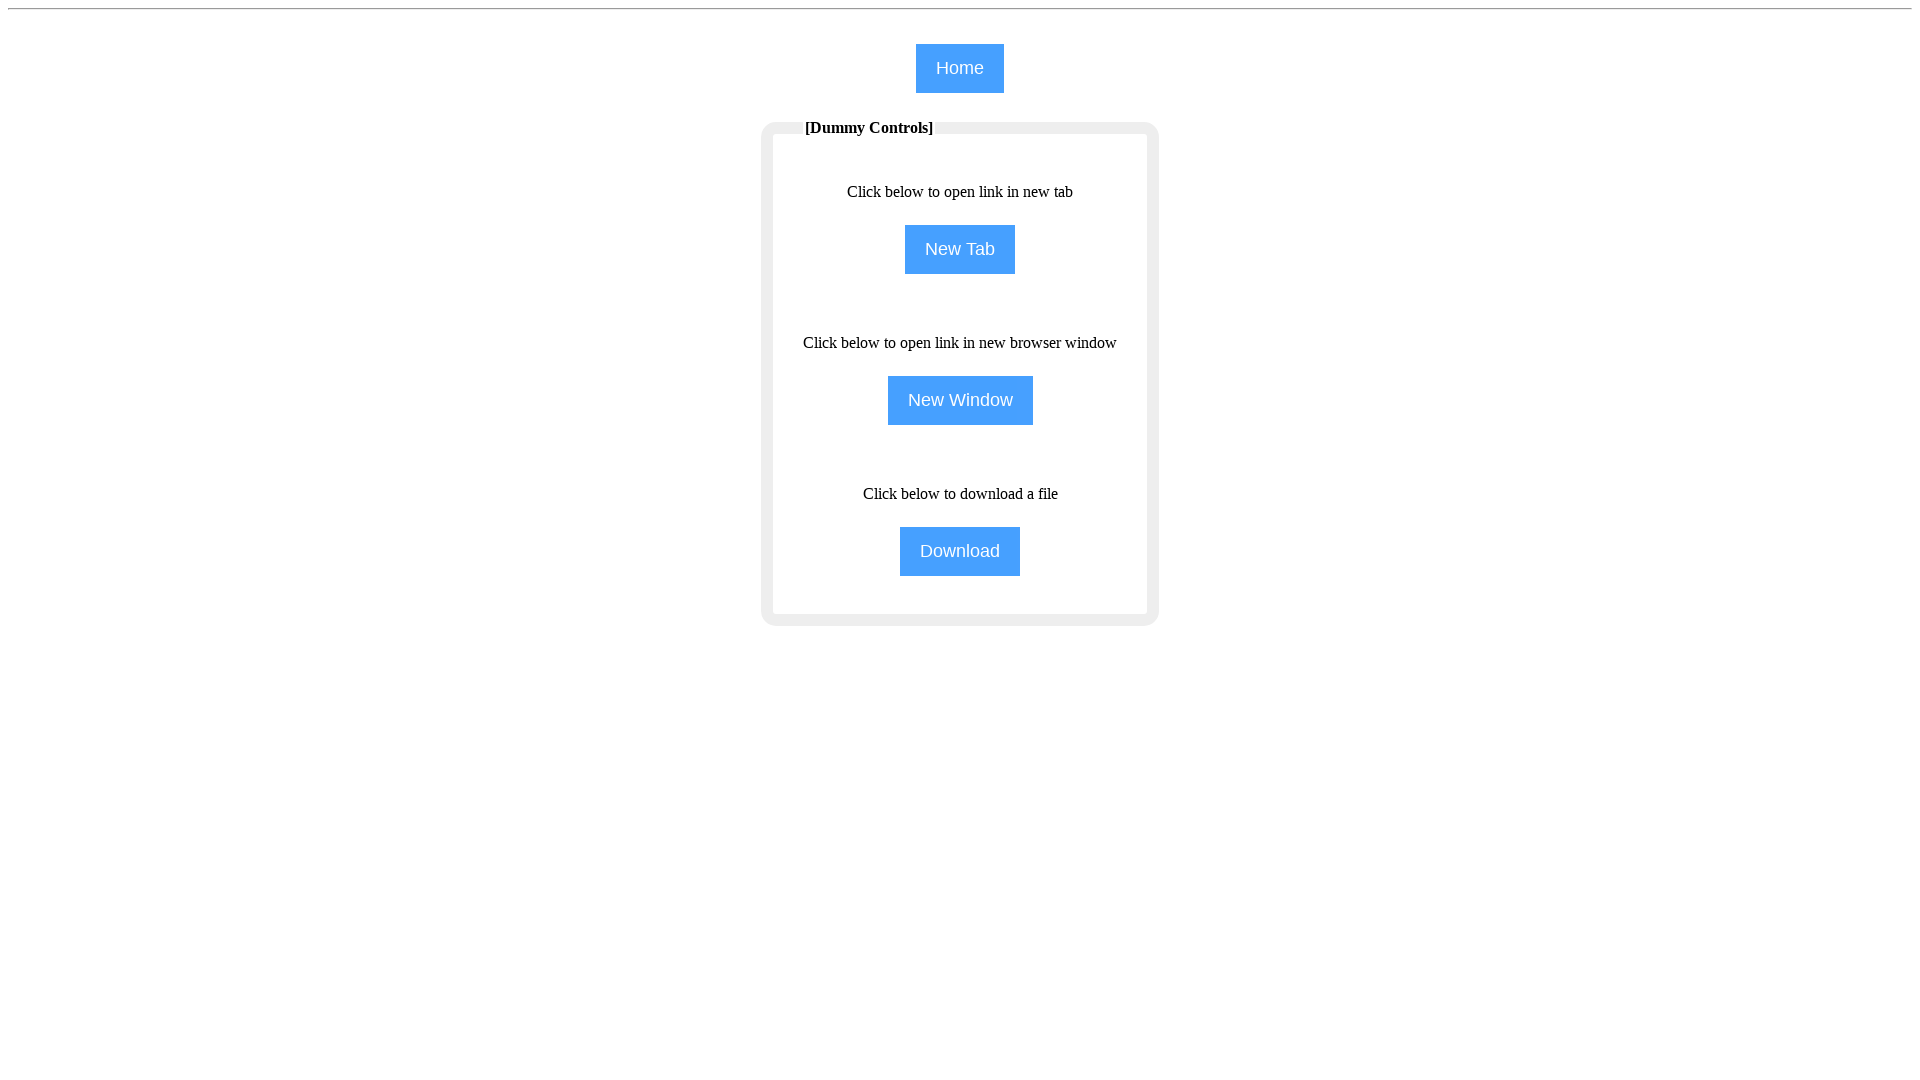

Scrolled down by 999 pixels
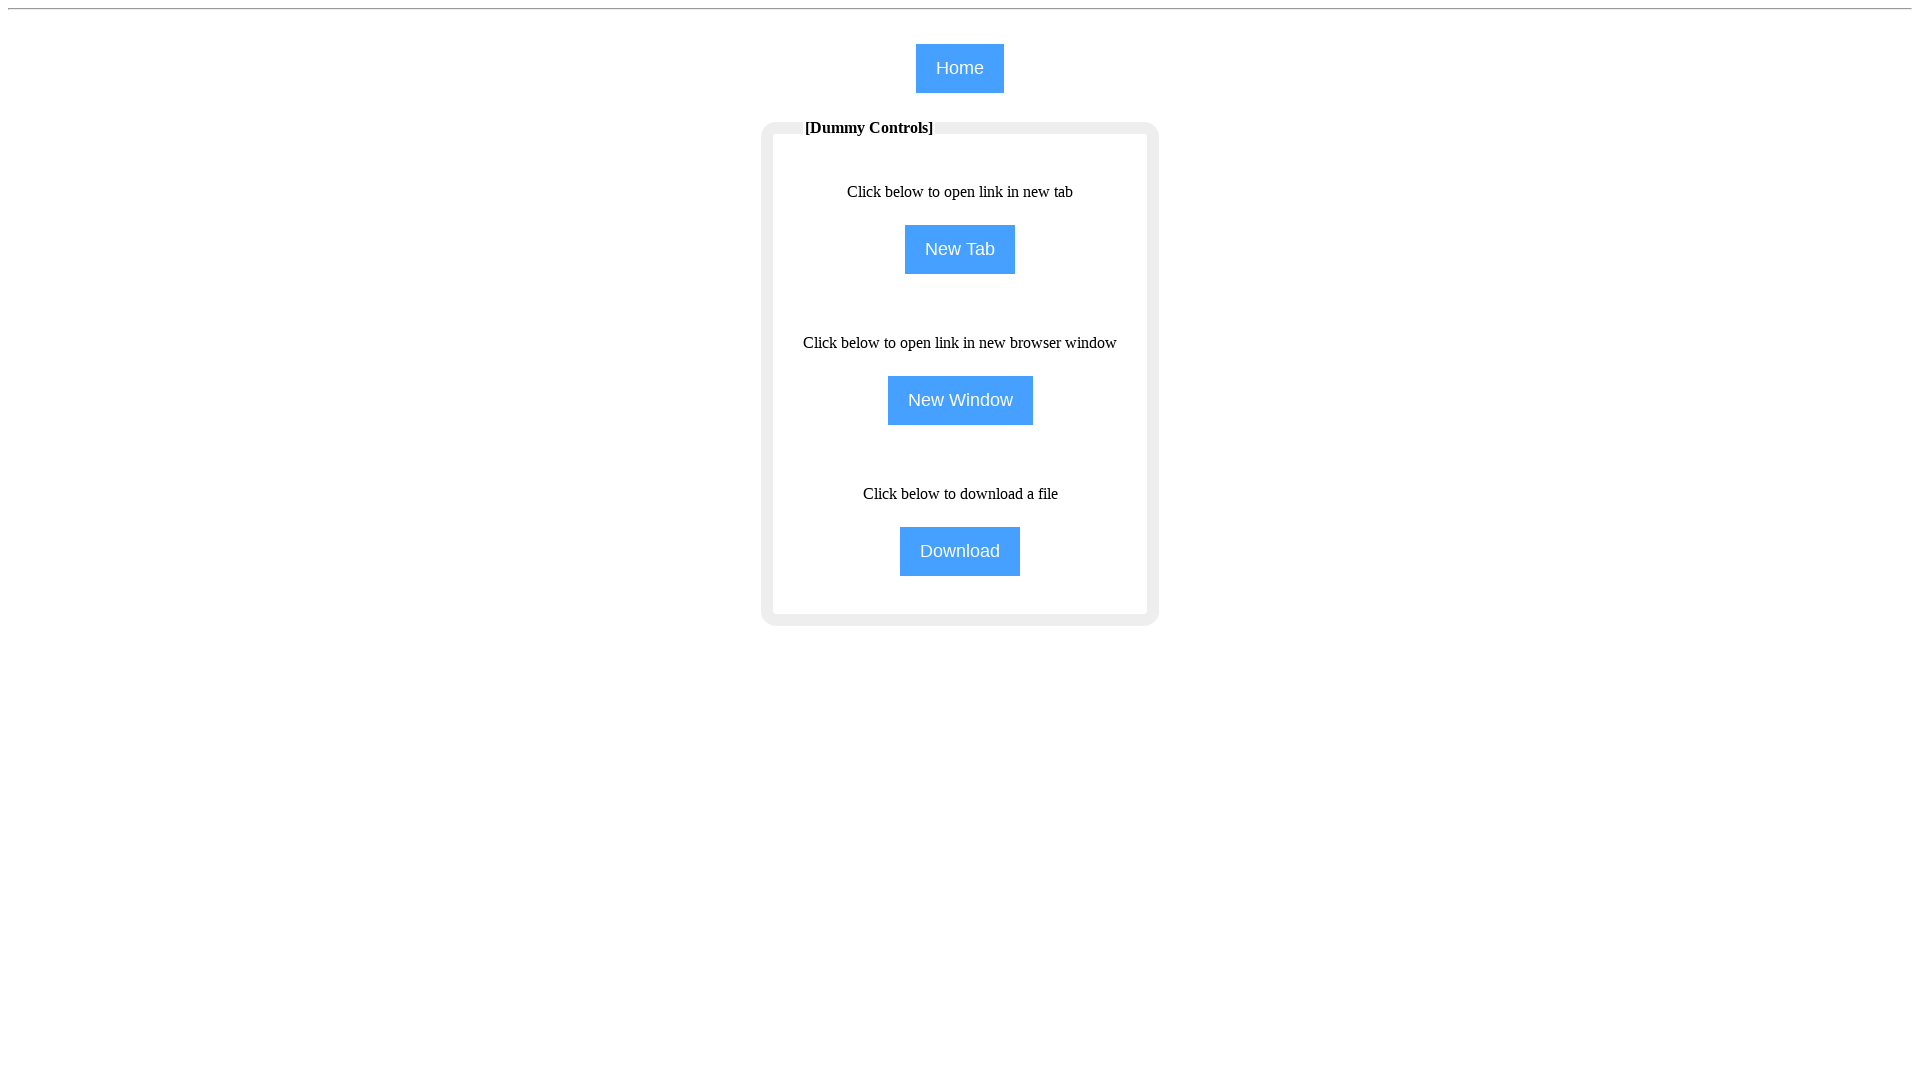

Scrolled up by 500 pixels
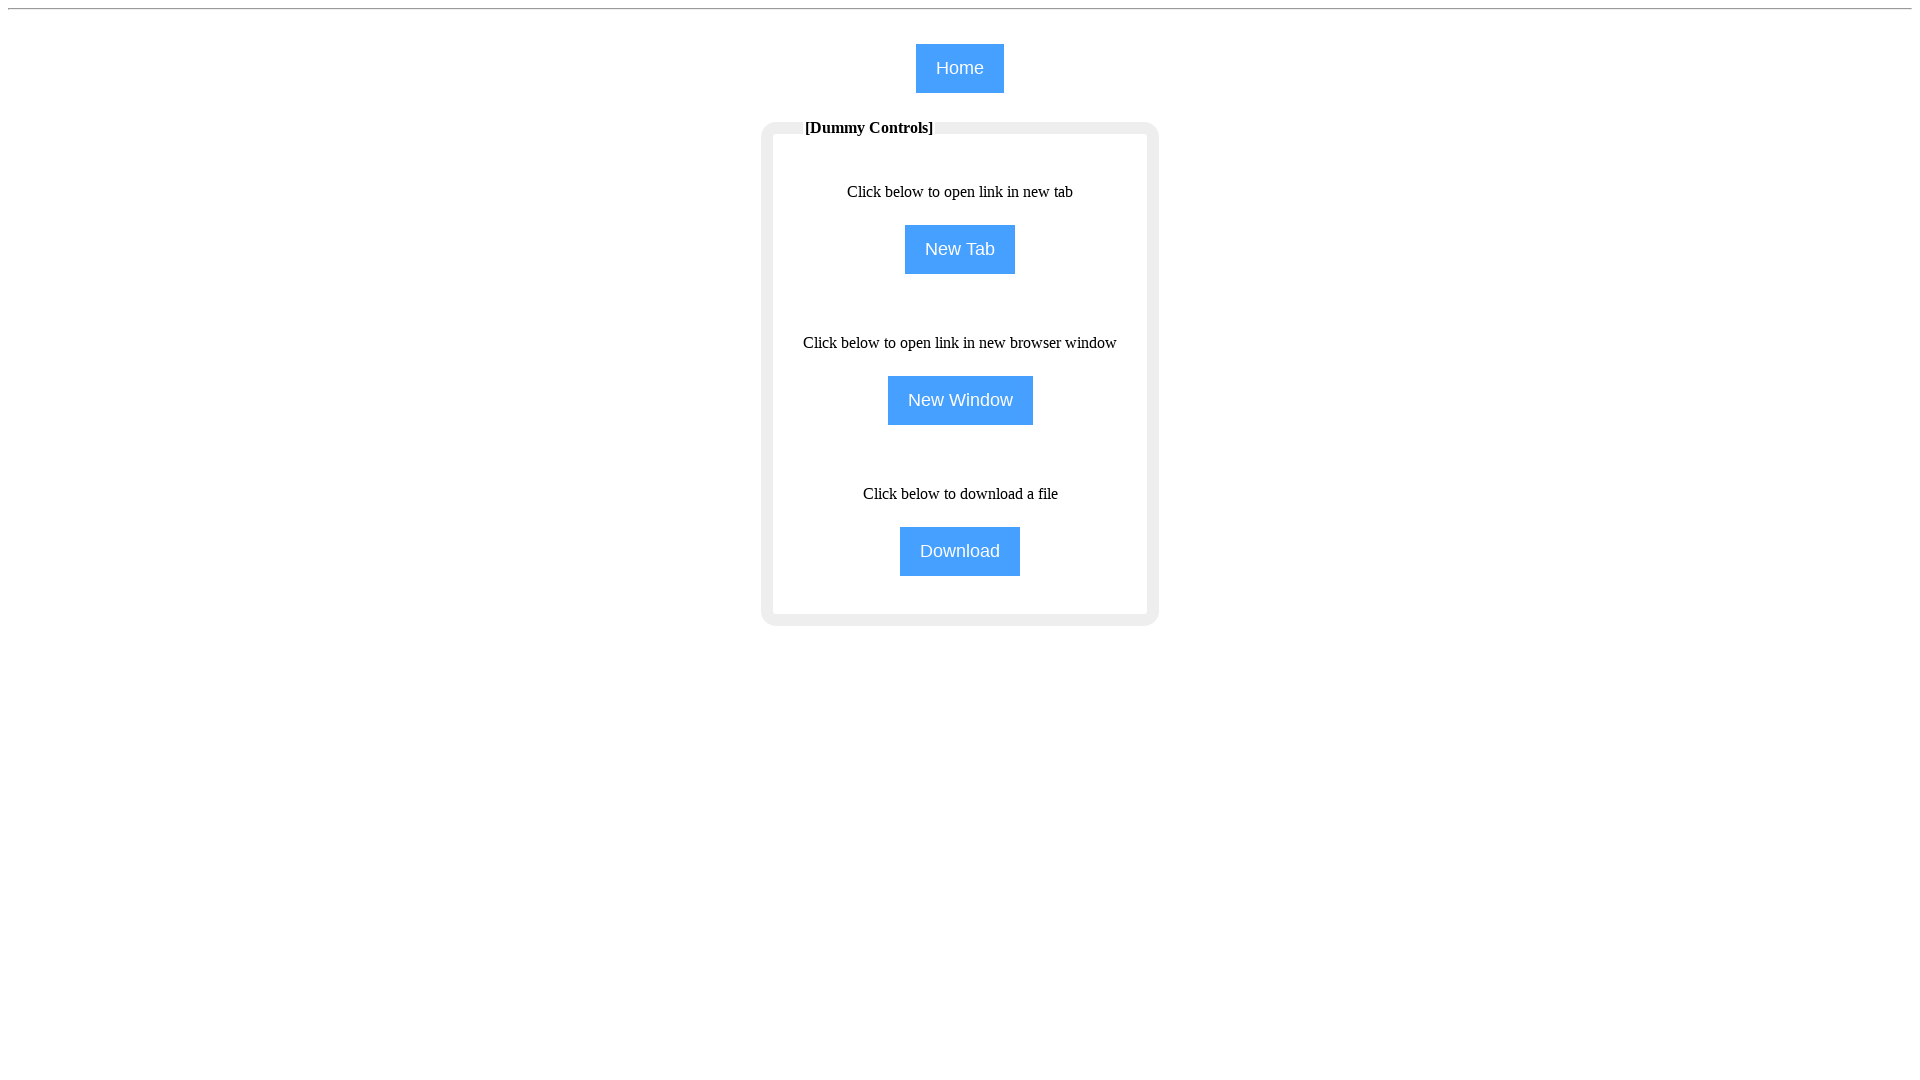

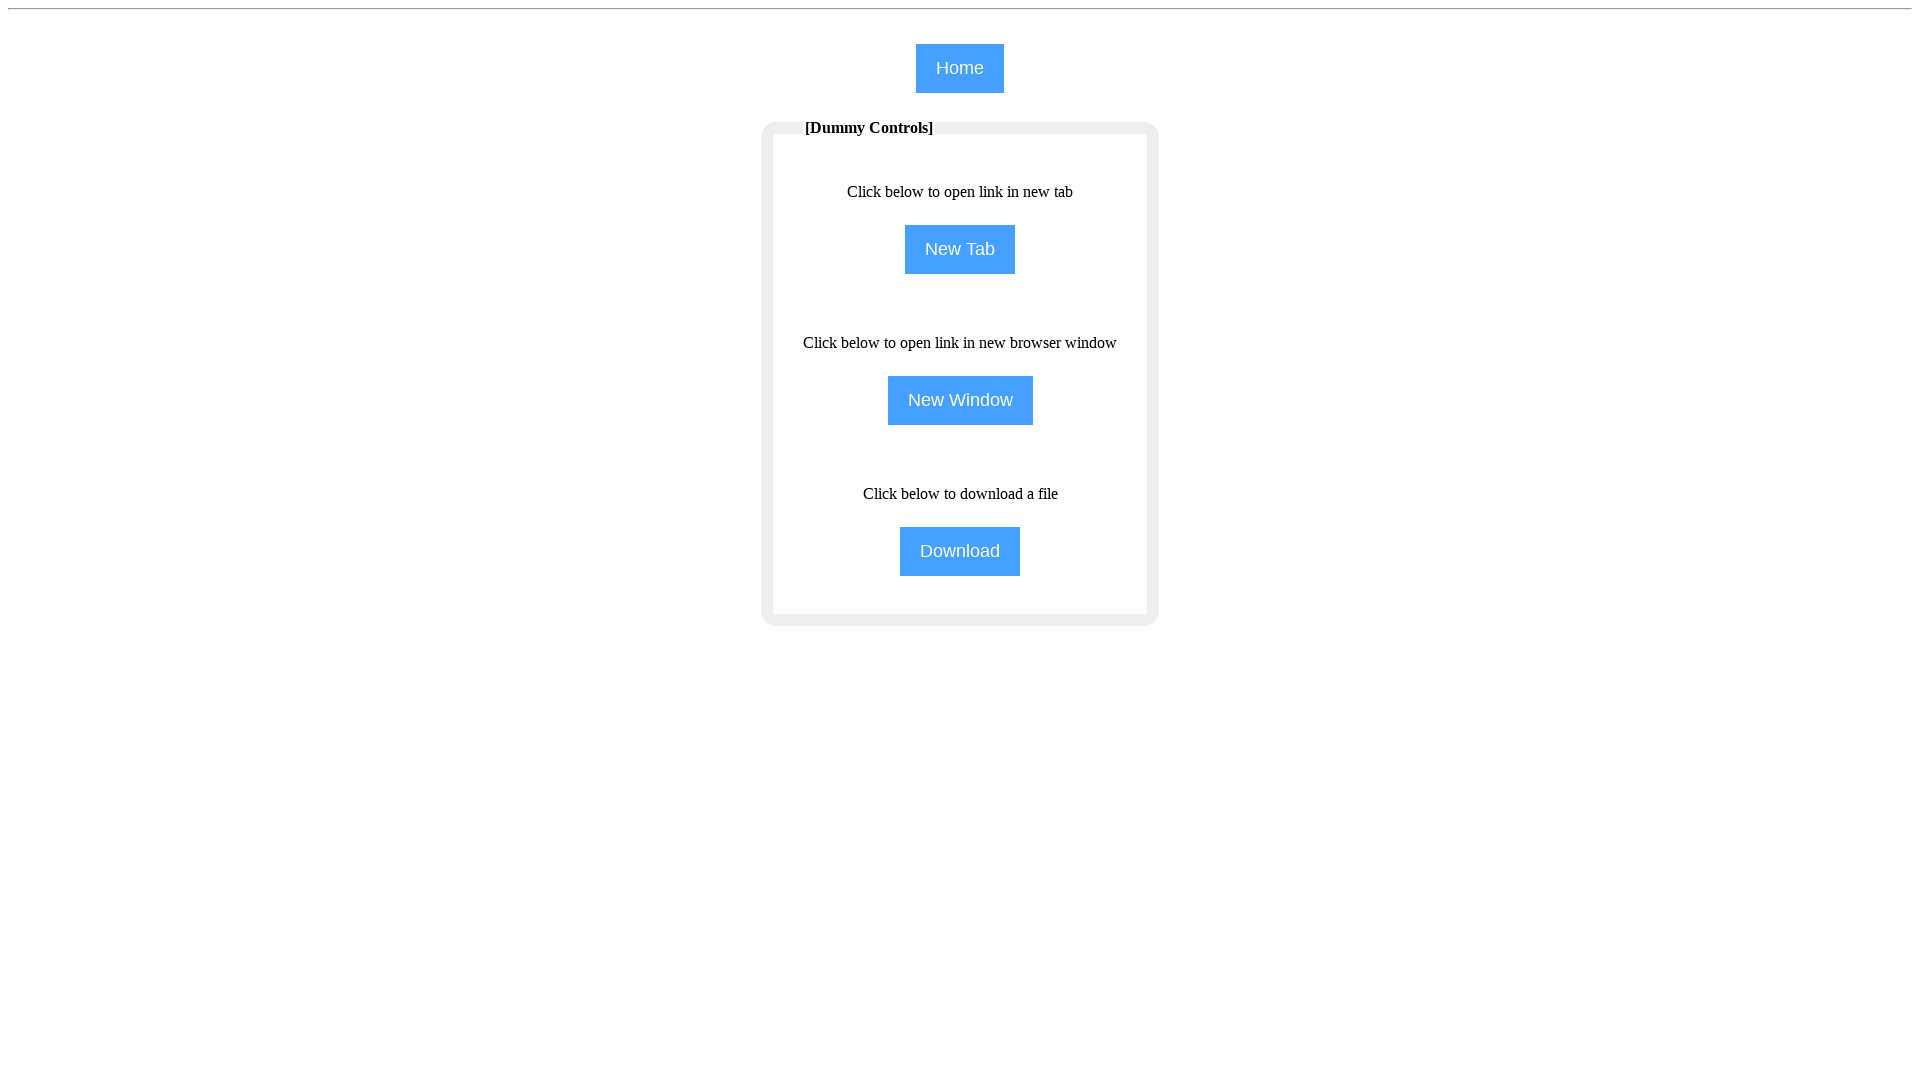